Tests window handling functionality by clicking a link that opens a new window, switching between windows, and verifying content in both windows

Starting URL: https://the-internet.herokuapp.com/windows

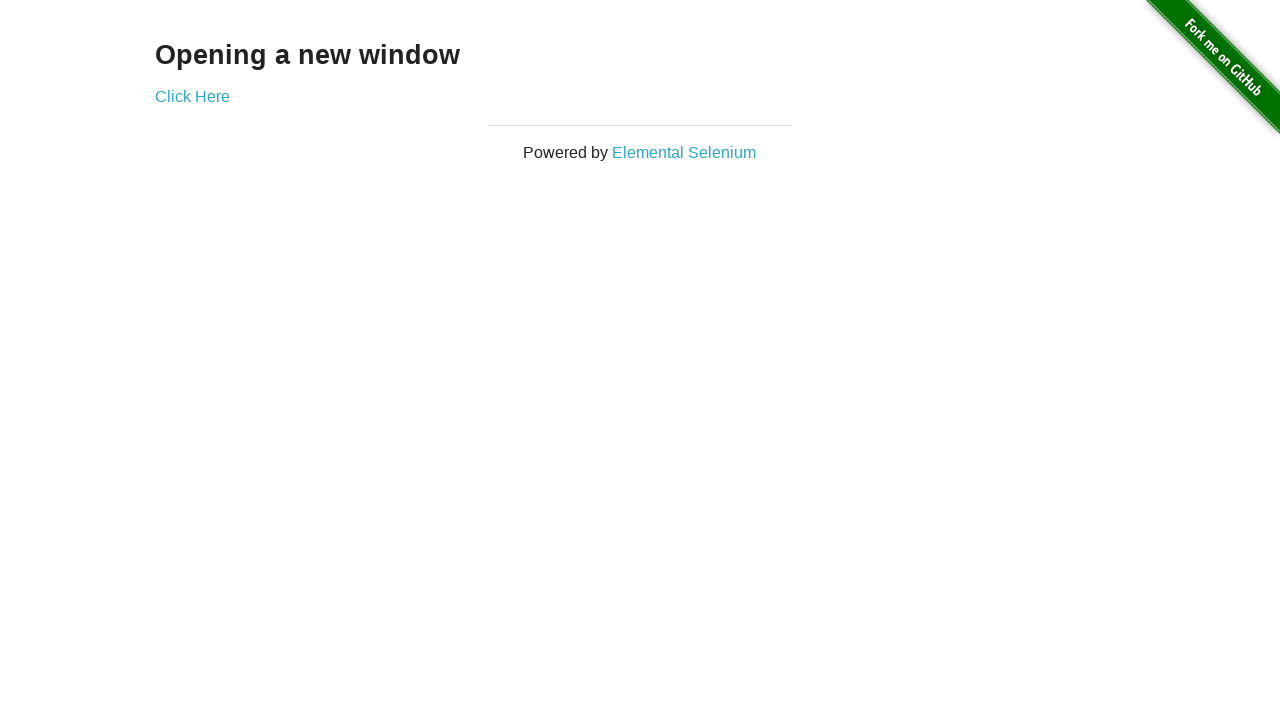

Clicked 'Click Here' link to open new window at (192, 96) on a:text('Click Here')
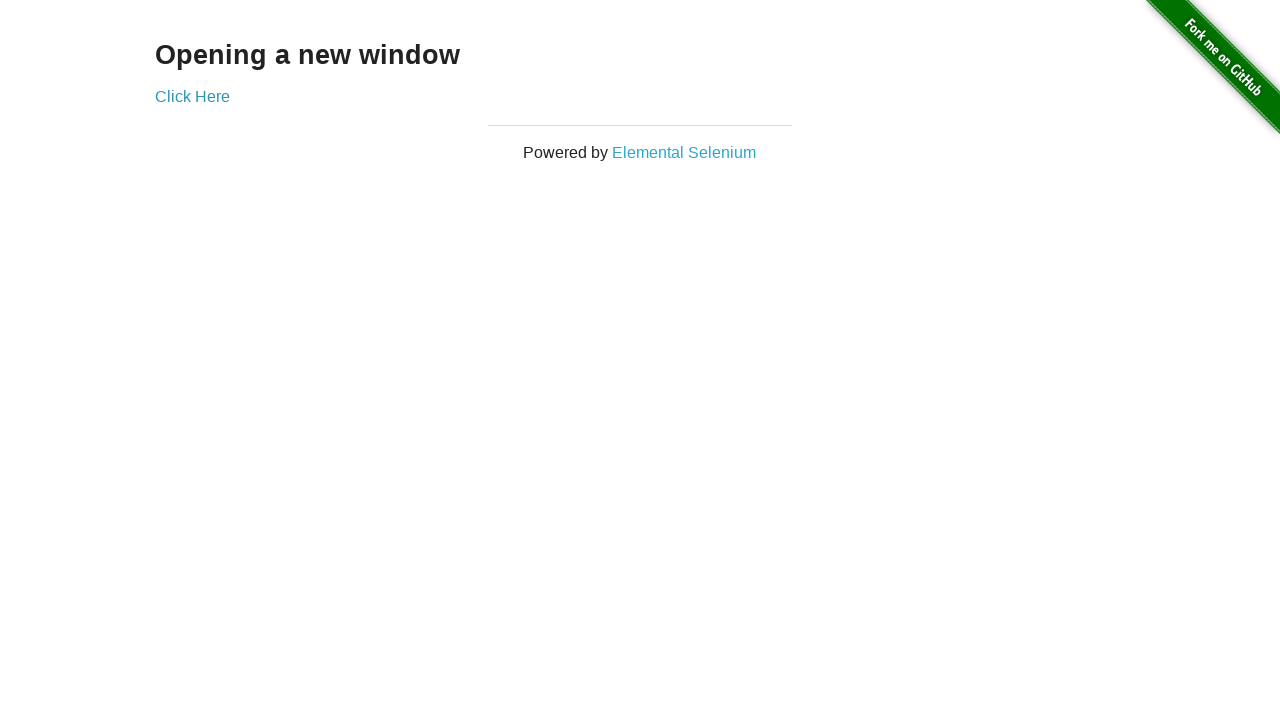

Retrieved heading text from new window
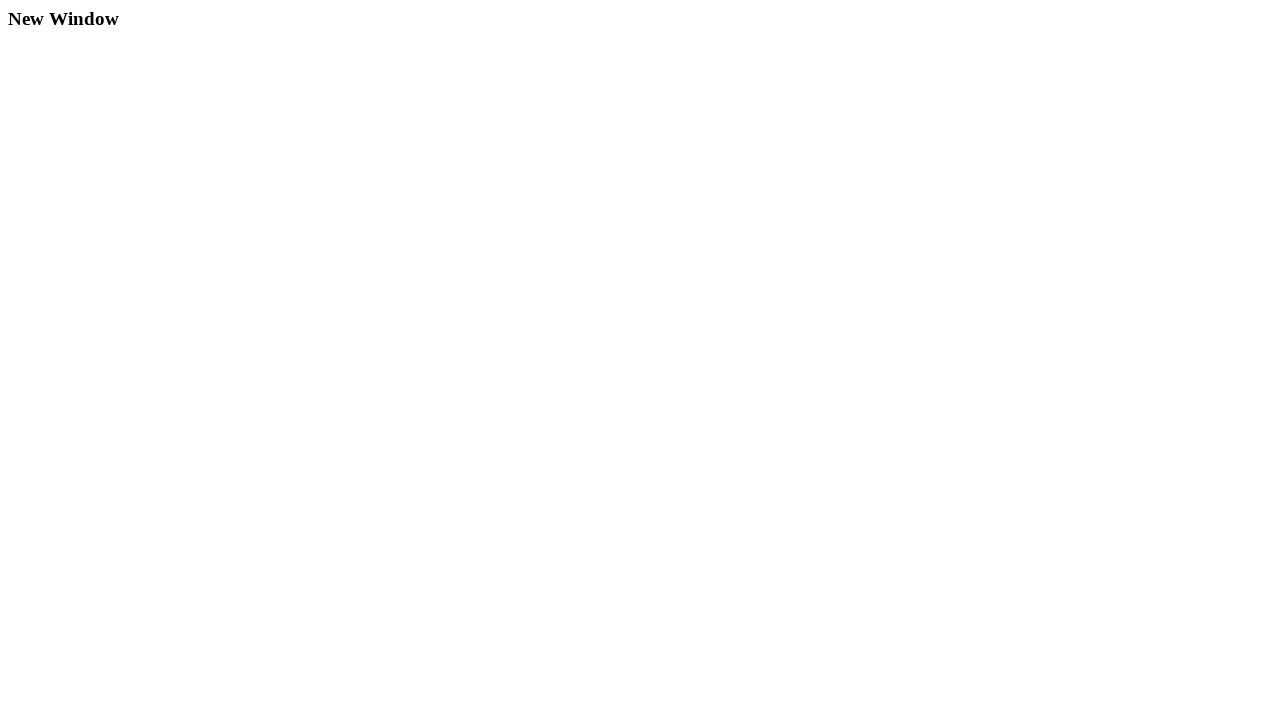

Retrieved heading text from original window
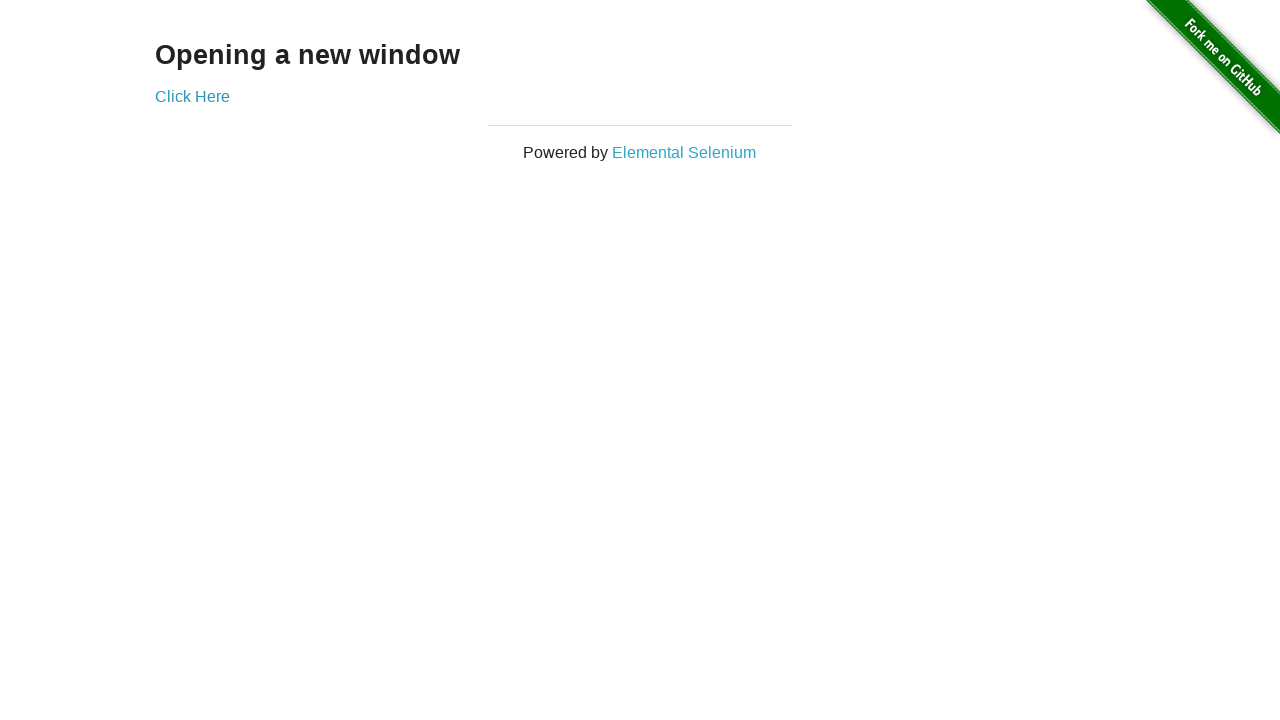

Processed original window text by splitting on 'a'
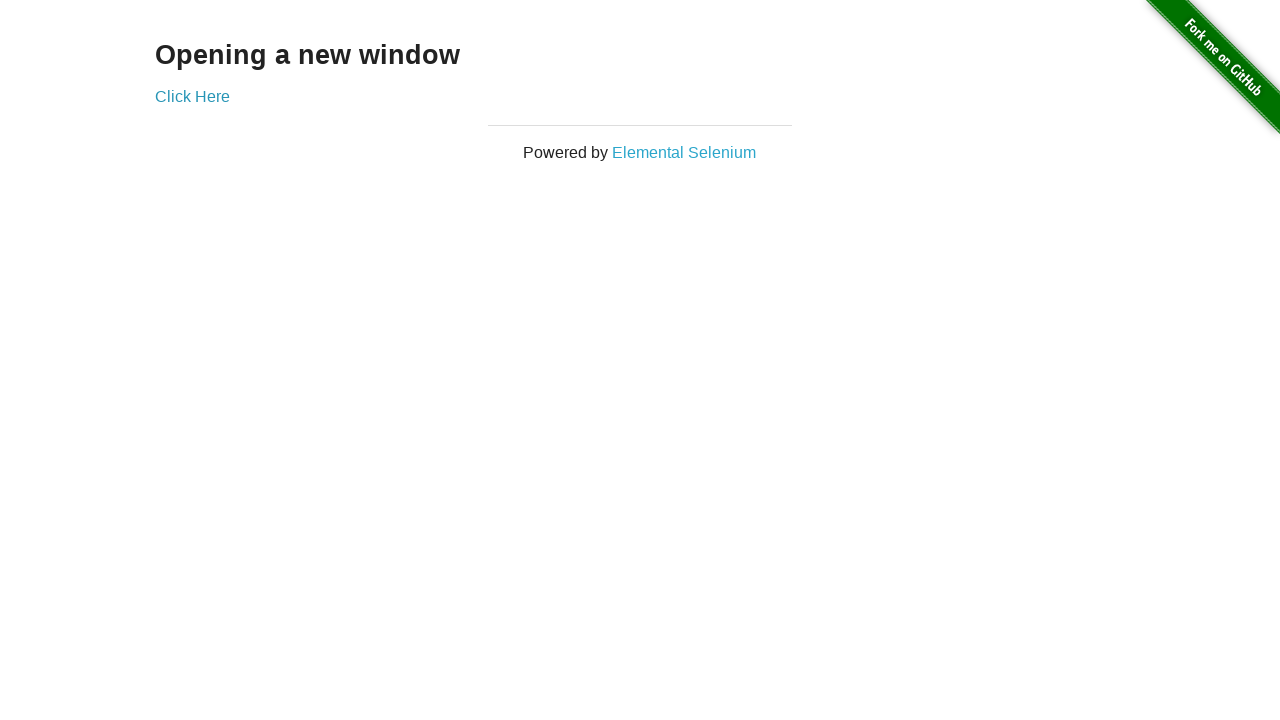

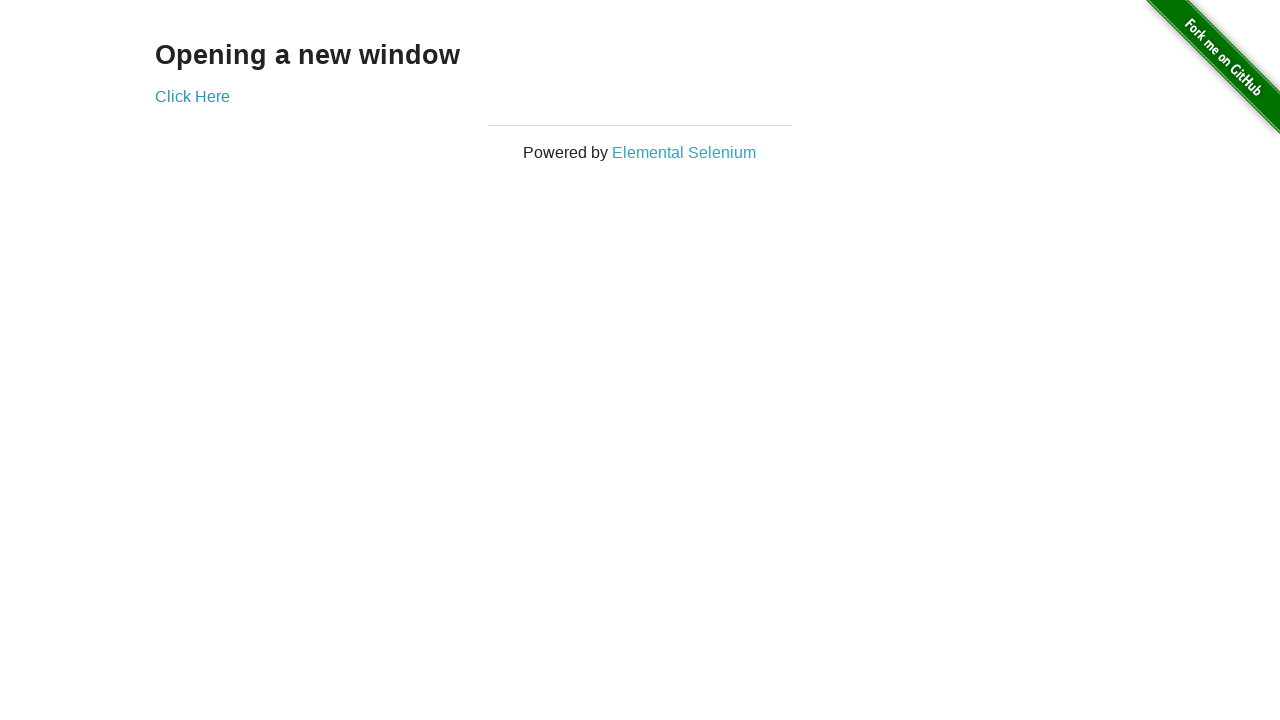